Tests iframe navigation and alert prompt handling by switching to an iframe, triggering a JavaScript prompt, entering text, and accepting it

Starting URL: https://www.w3schools.com/js/tryit.asp?filename=tryjs_prompt

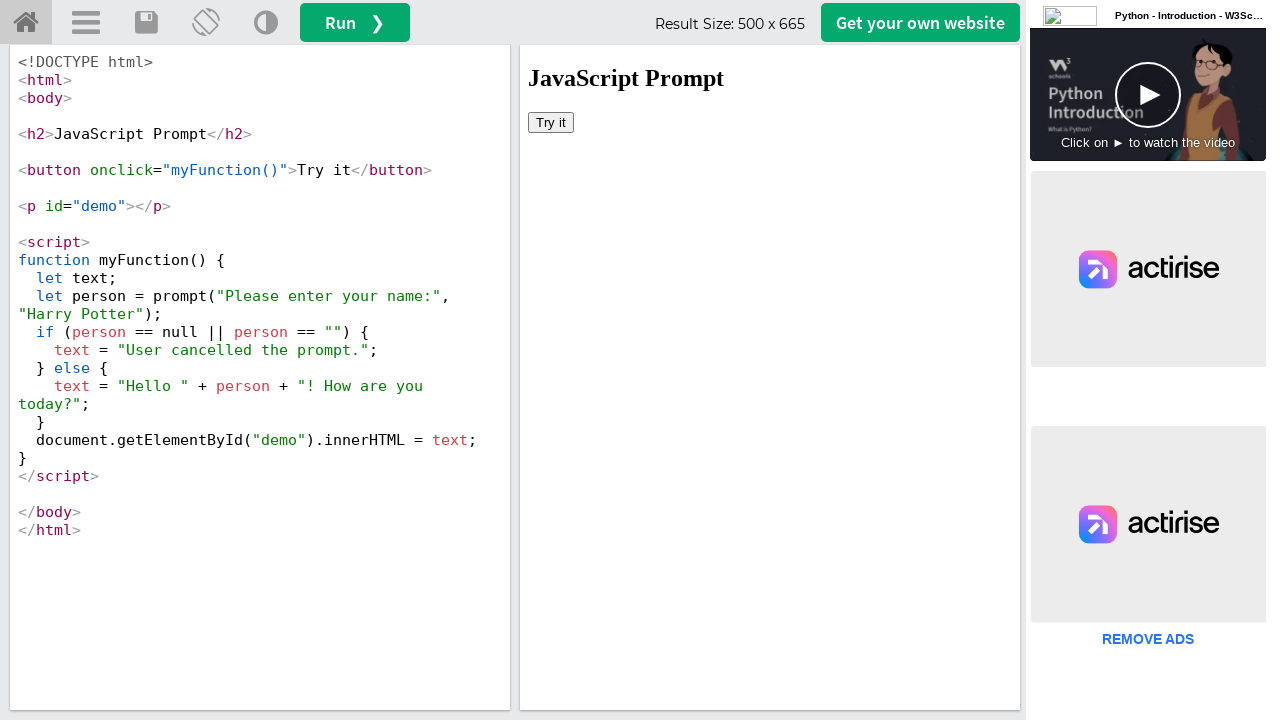

Located iframe#iframeResult for demo content
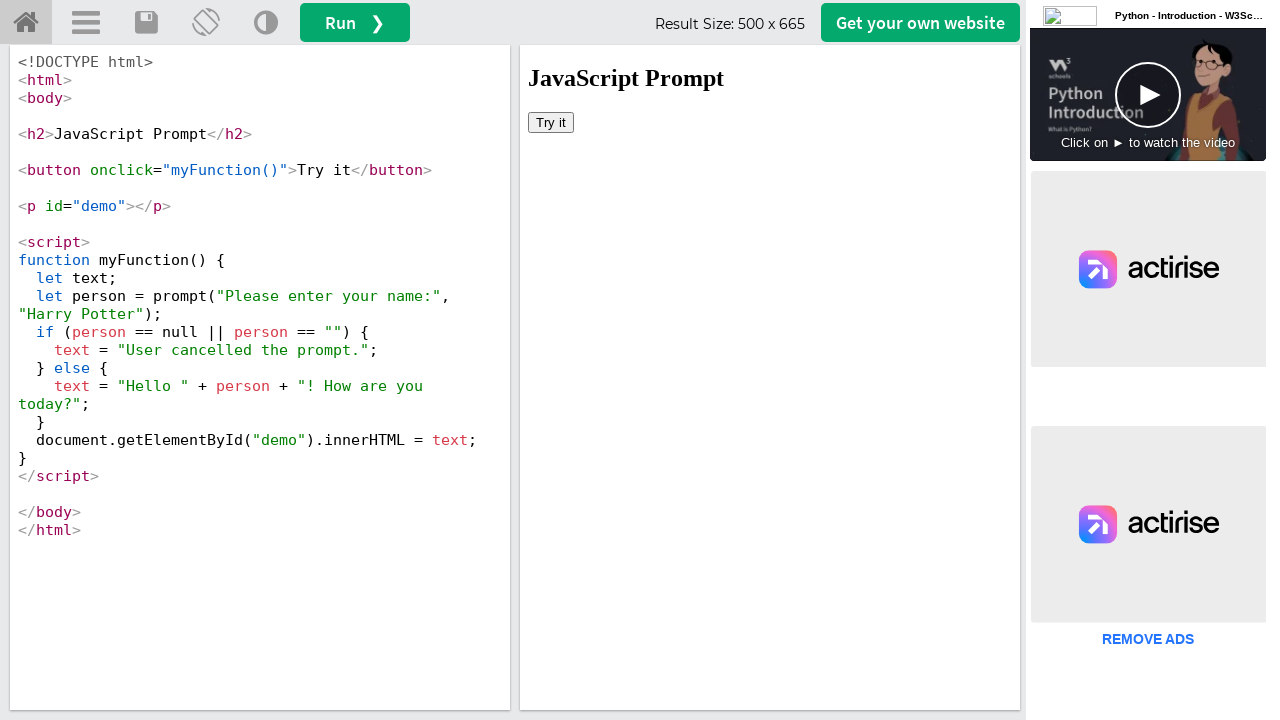

Clicked button in iframe to trigger JavaScript prompt at (551, 122) on iframe#iframeResult >> internal:control=enter-frame >> xpath=/html/body/button
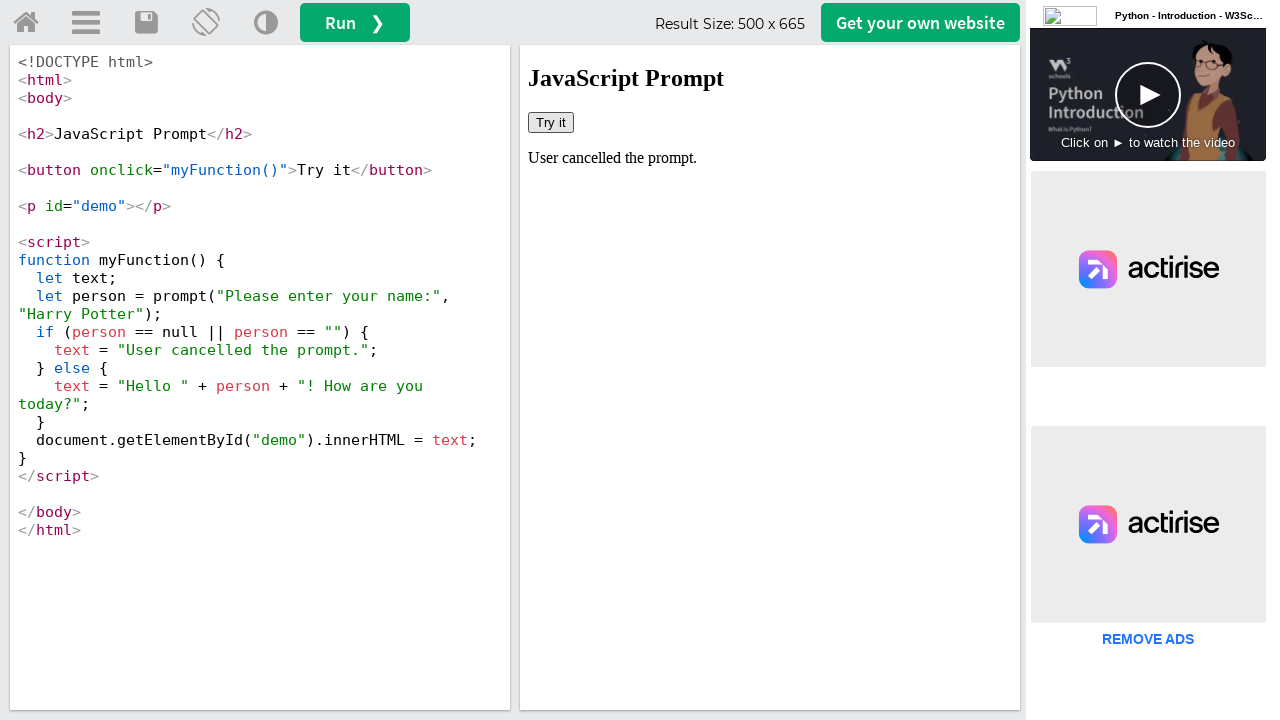

Set up dialog handler to accept prompt with text 'Vishnupriya'
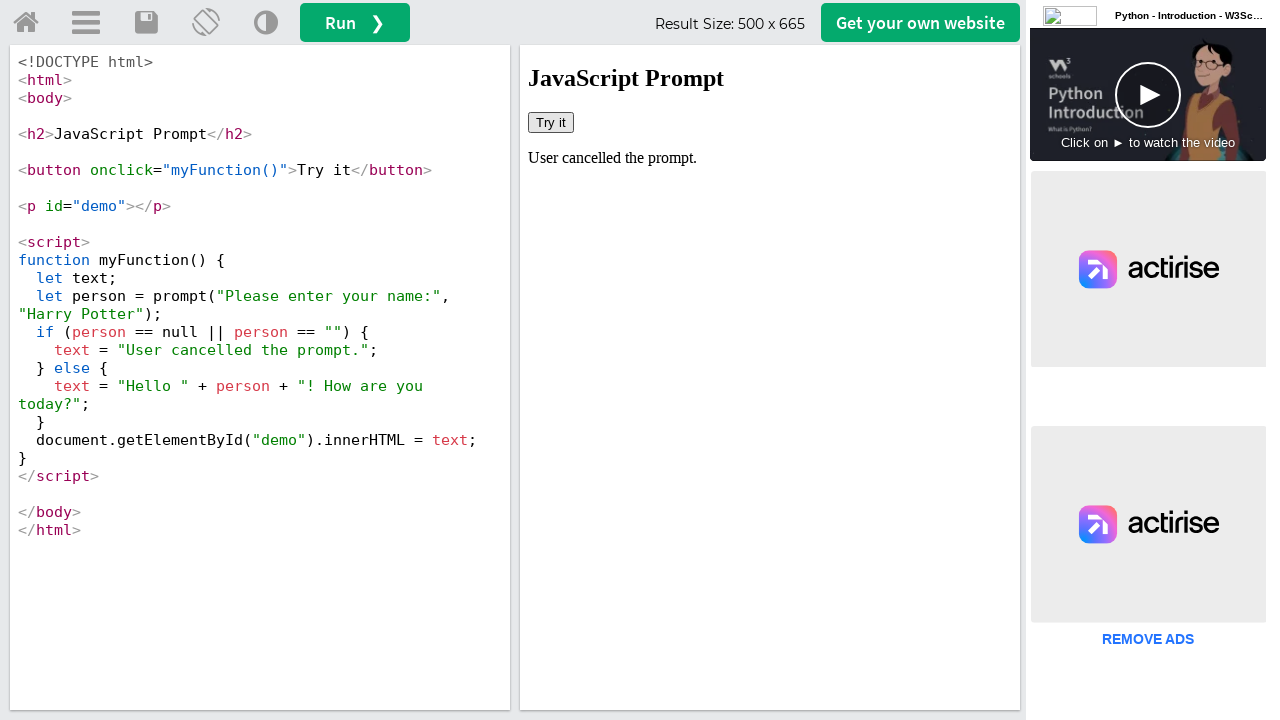

Retrieved page title: W3Schools Tryit Editor
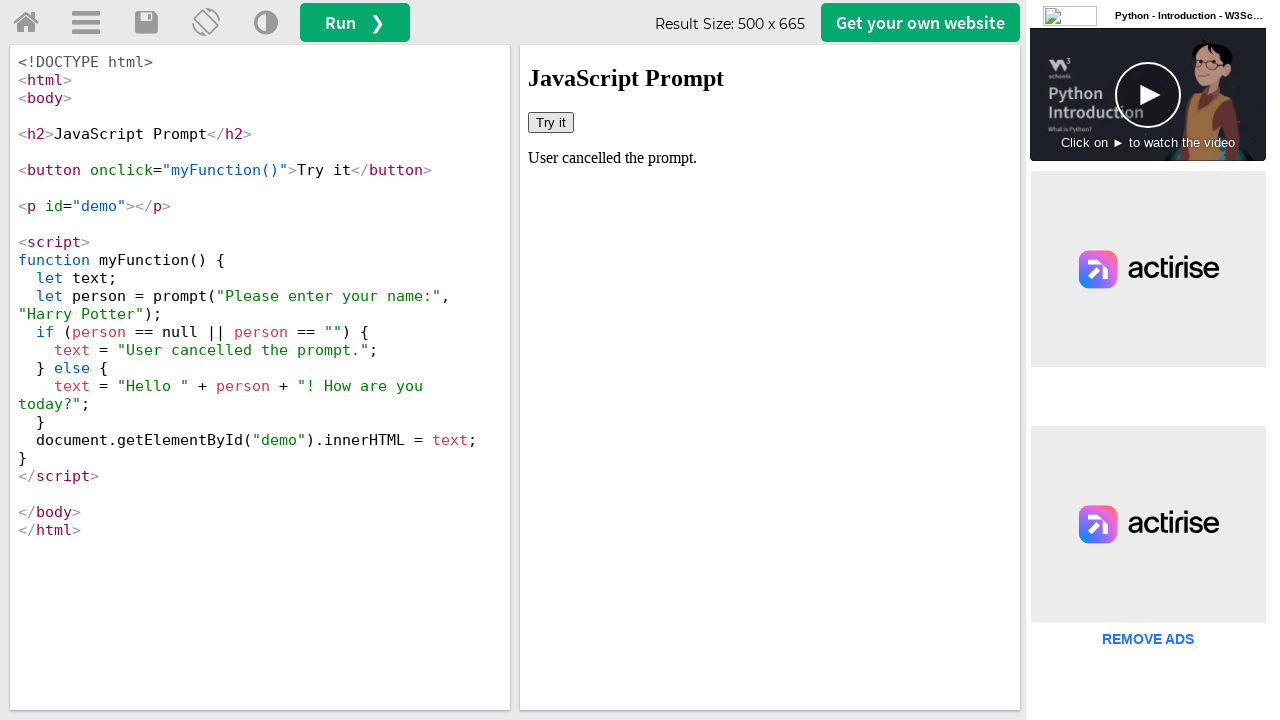

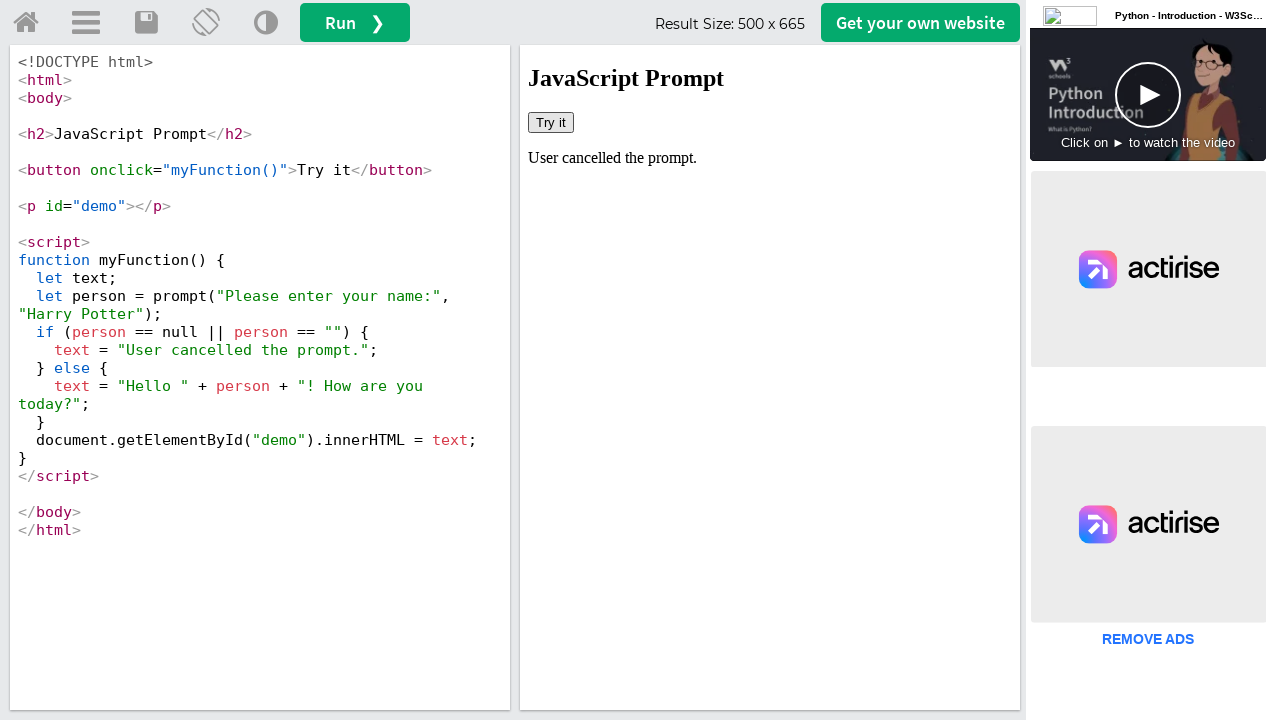